Tests that the Clear completed button displays correct text when there are completed items

Starting URL: https://demo.playwright.dev/todomvc

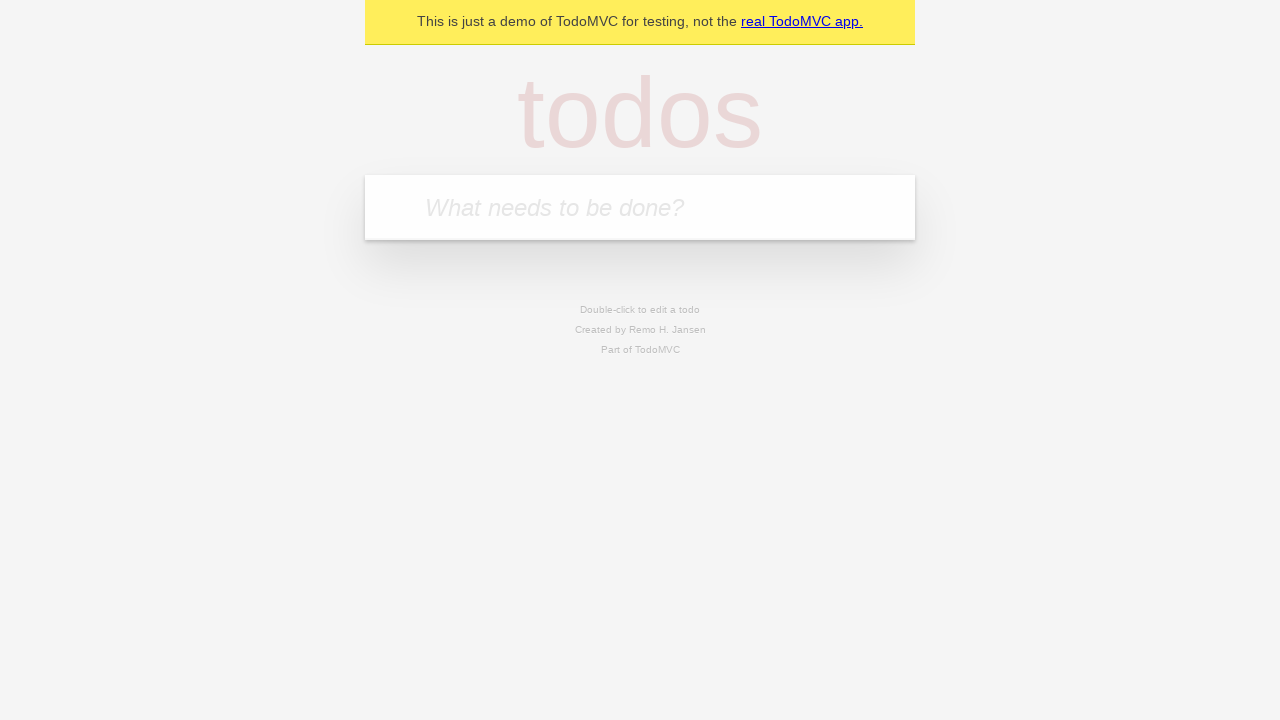

Filled todo input with 'buy some cheese' on internal:attr=[placeholder="What needs to be done?"i]
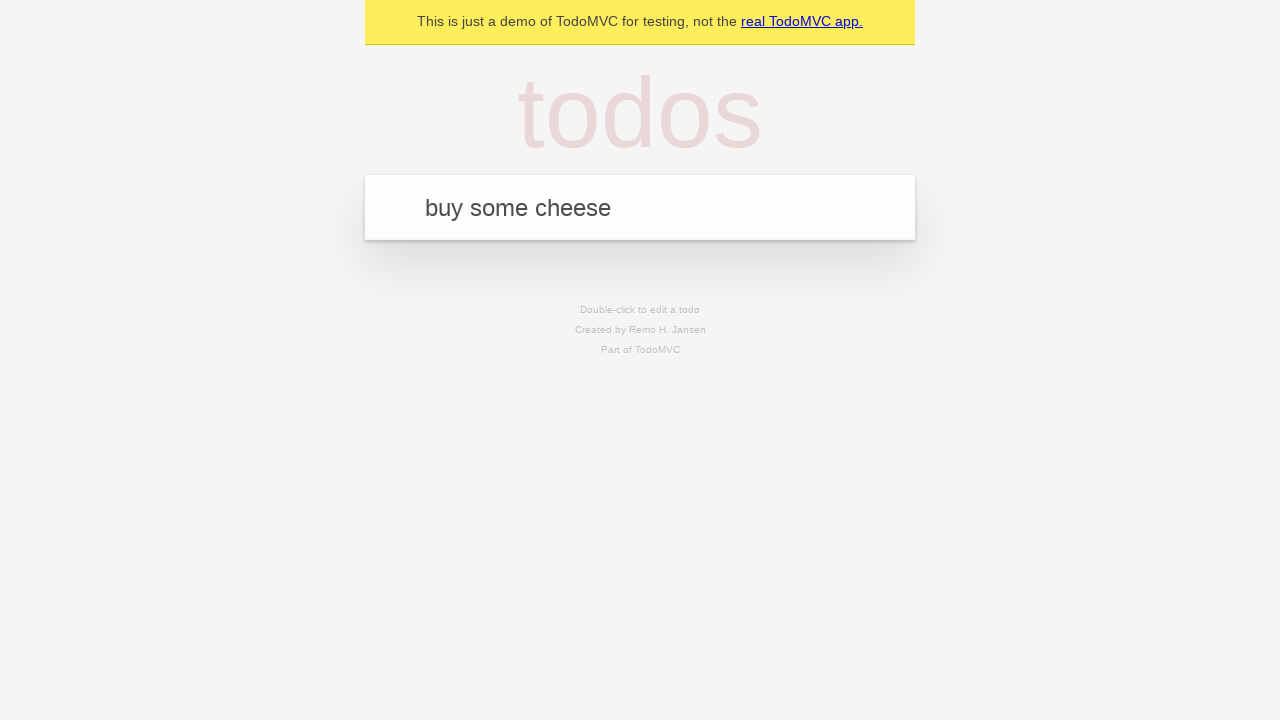

Pressed Enter to add first todo on internal:attr=[placeholder="What needs to be done?"i]
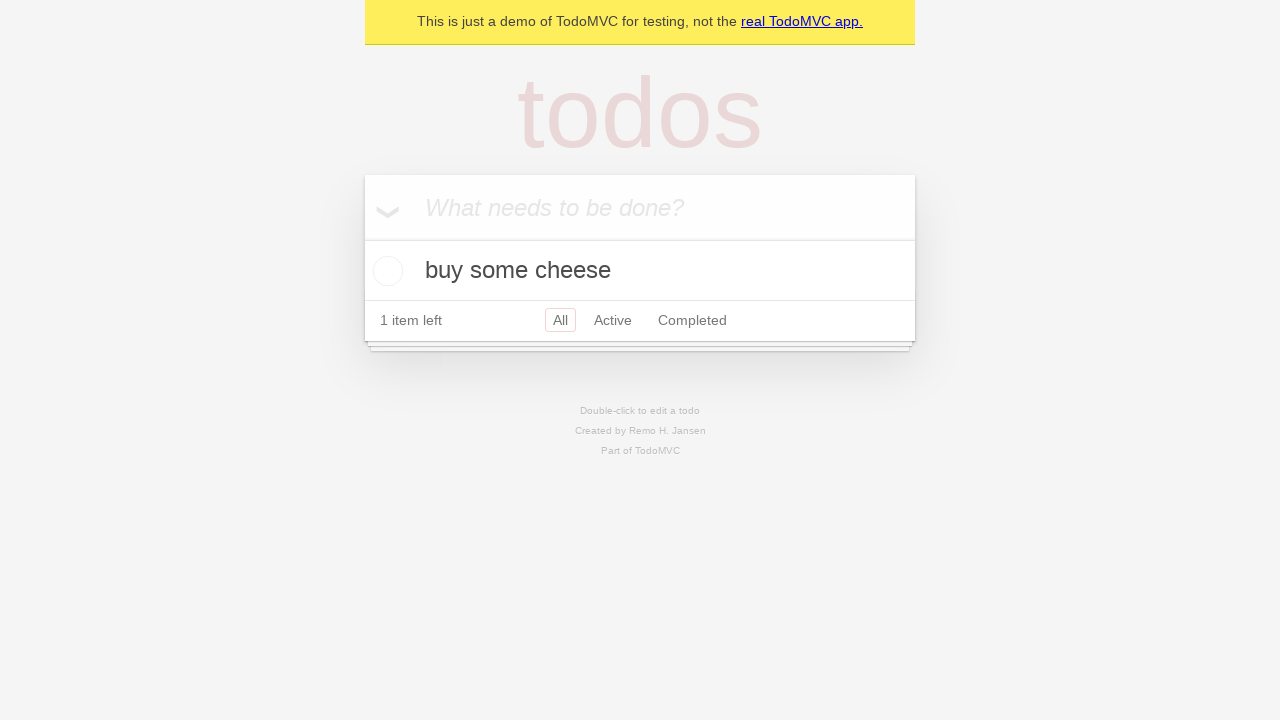

Filled todo input with 'feed the cat' on internal:attr=[placeholder="What needs to be done?"i]
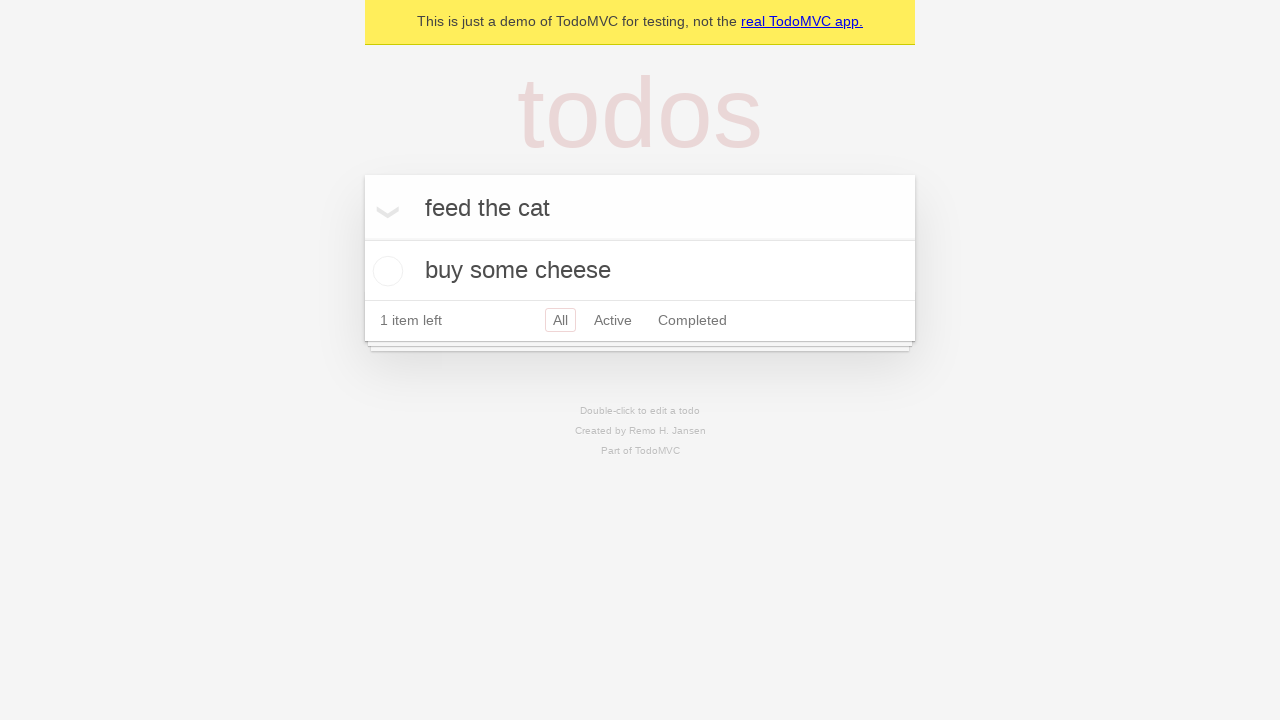

Pressed Enter to add second todo on internal:attr=[placeholder="What needs to be done?"i]
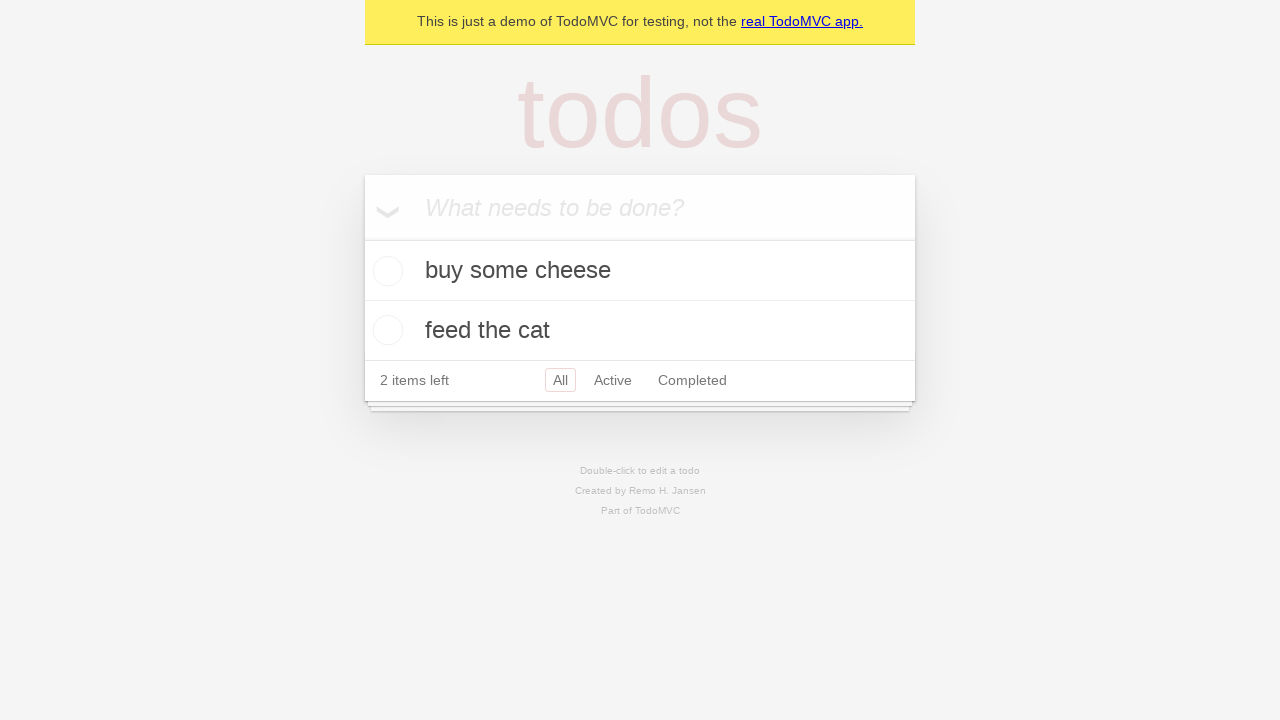

Filled todo input with 'book a doctors appointment' on internal:attr=[placeholder="What needs to be done?"i]
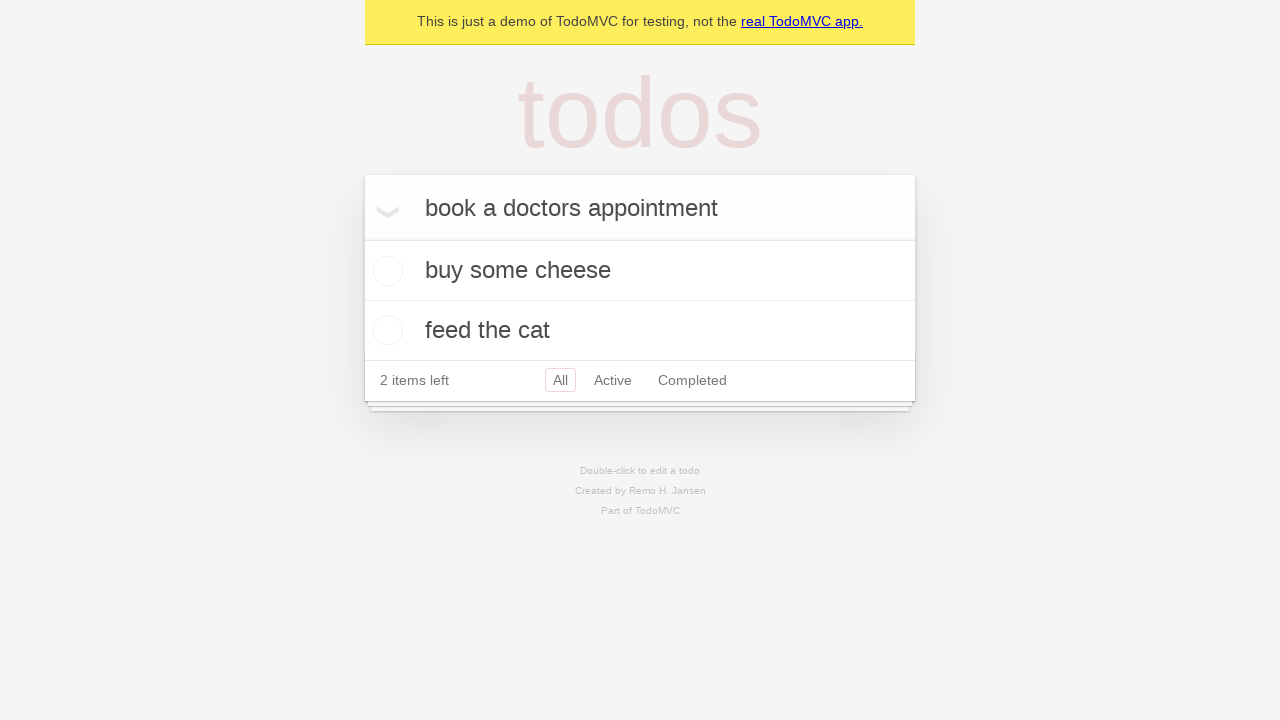

Pressed Enter to add third todo on internal:attr=[placeholder="What needs to be done?"i]
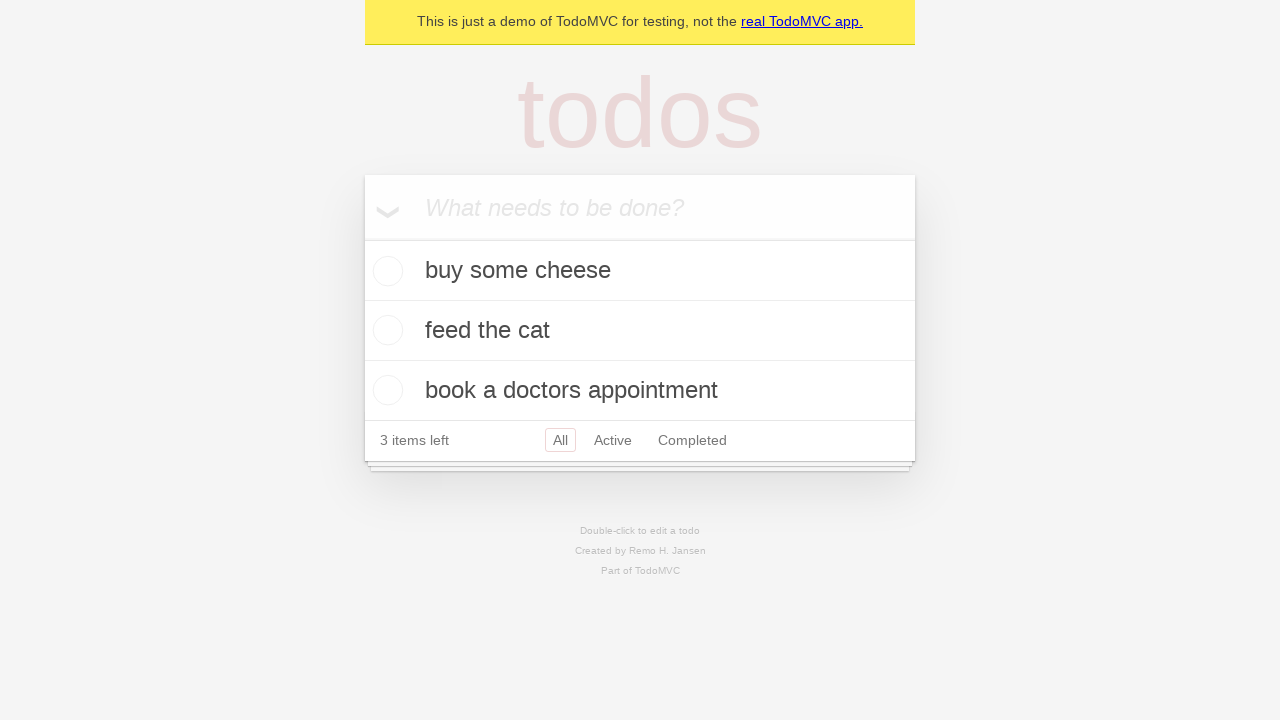

Third todo item appeared on page
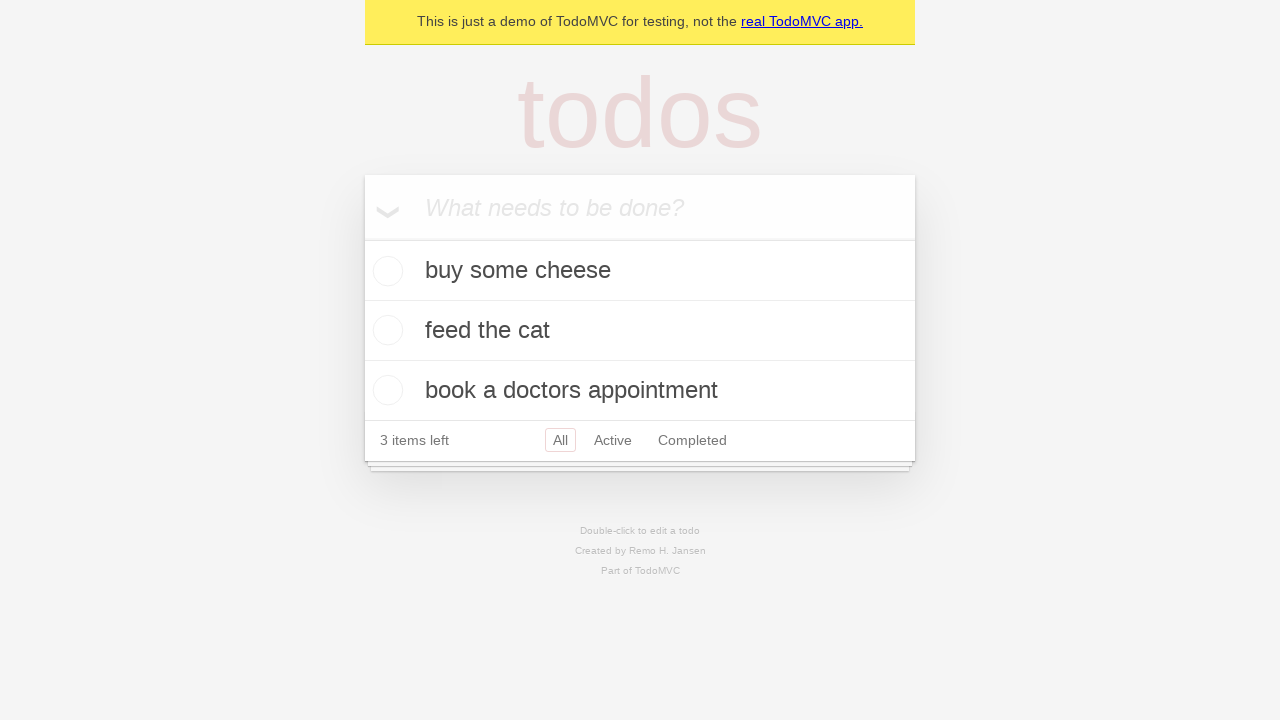

Checked the first todo item to mark it as completed at (385, 271) on .todo-list li .toggle >> nth=0
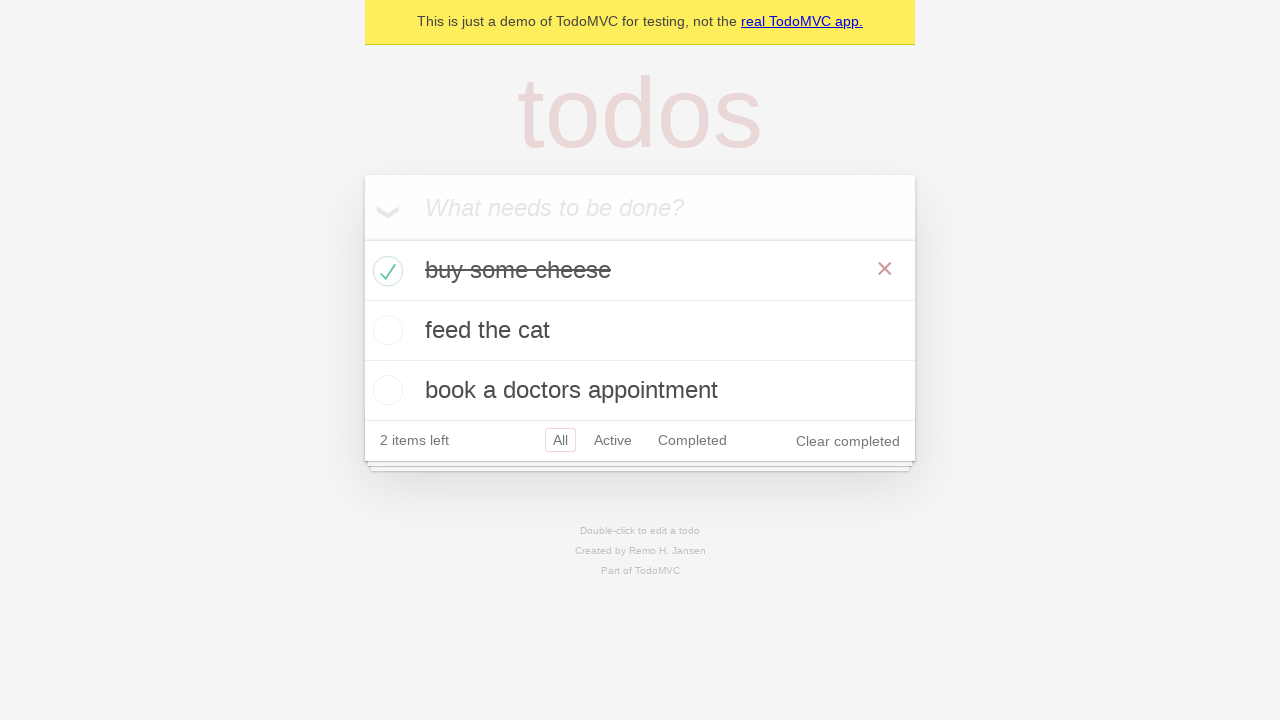

Clear completed button appeared after marking todo as complete
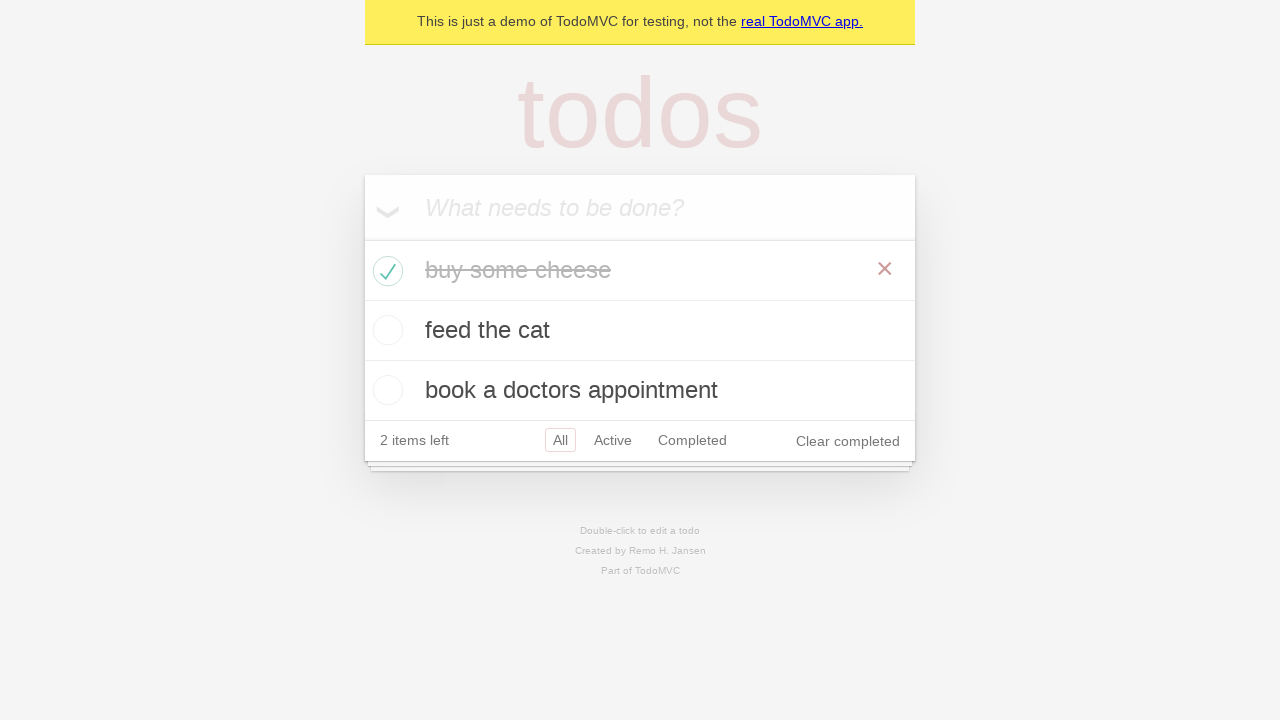

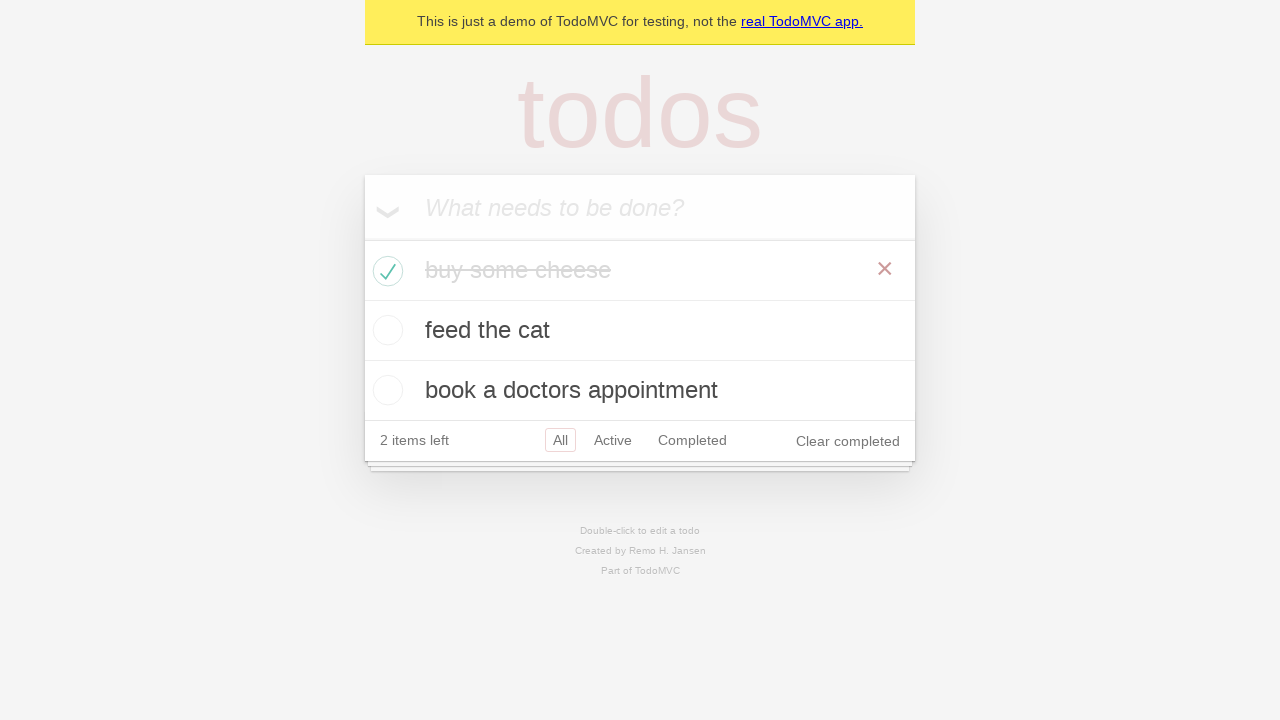